Tests calendar UI functionality by clicking on a date picker, selecting the active date, and toggling trip type to verify the return date field's enabled/disabled state

Starting URL: https://rahulshettyacademy.com/dropdownsPractise/

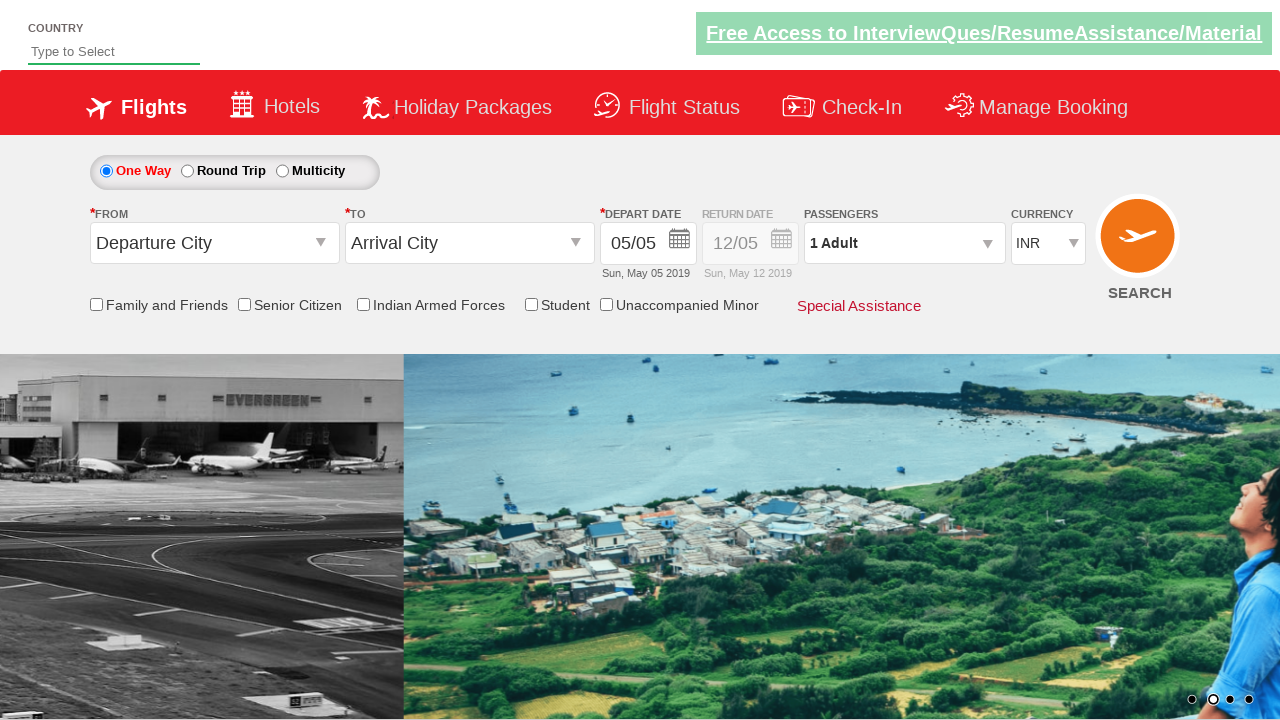

Clicked departure date field to open calendar at (648, 244) on #ctl00_mainContent_view_date1
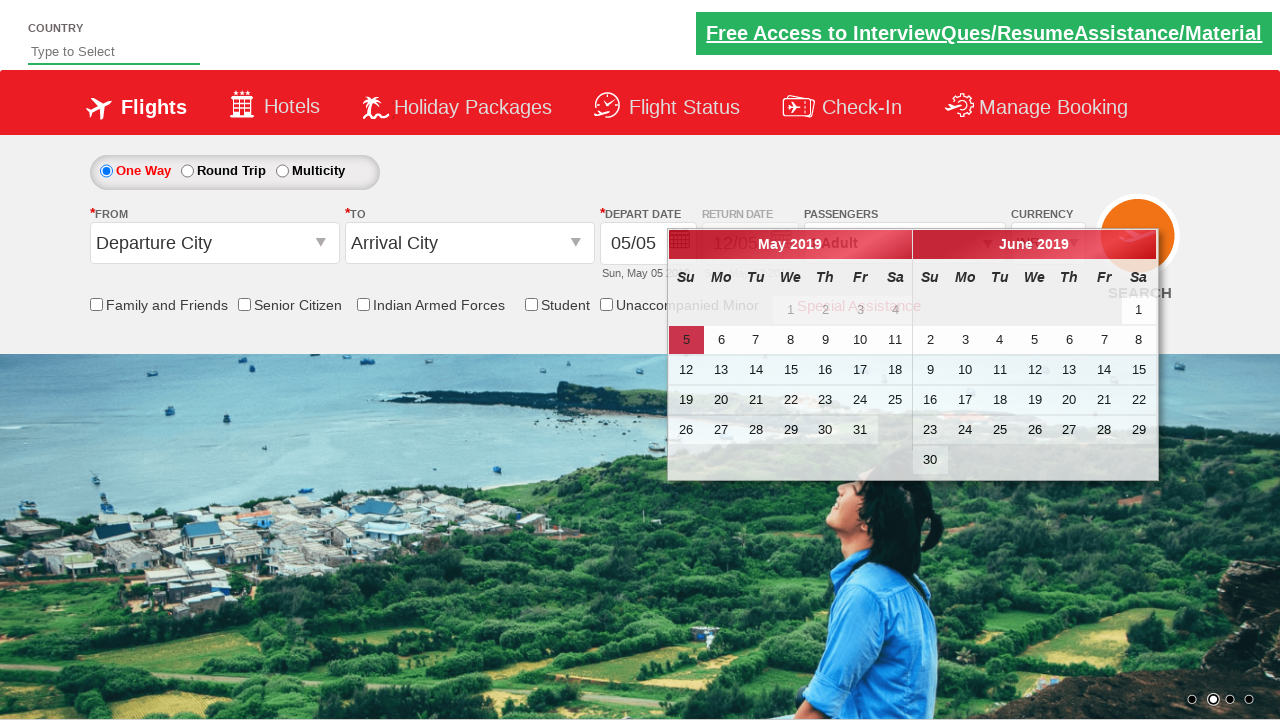

Calendar appeared with active date visible
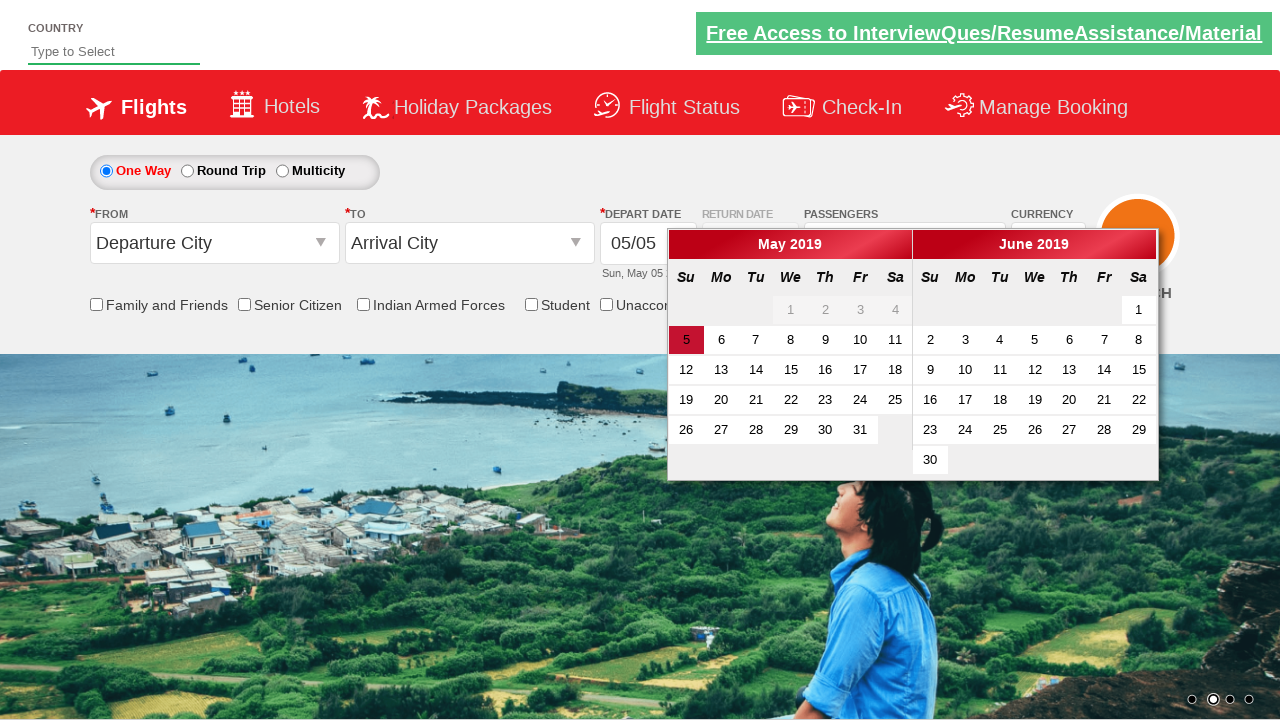

Selected the active/current date from calendar at (686, 340) on .ui-state-default.ui-state-active
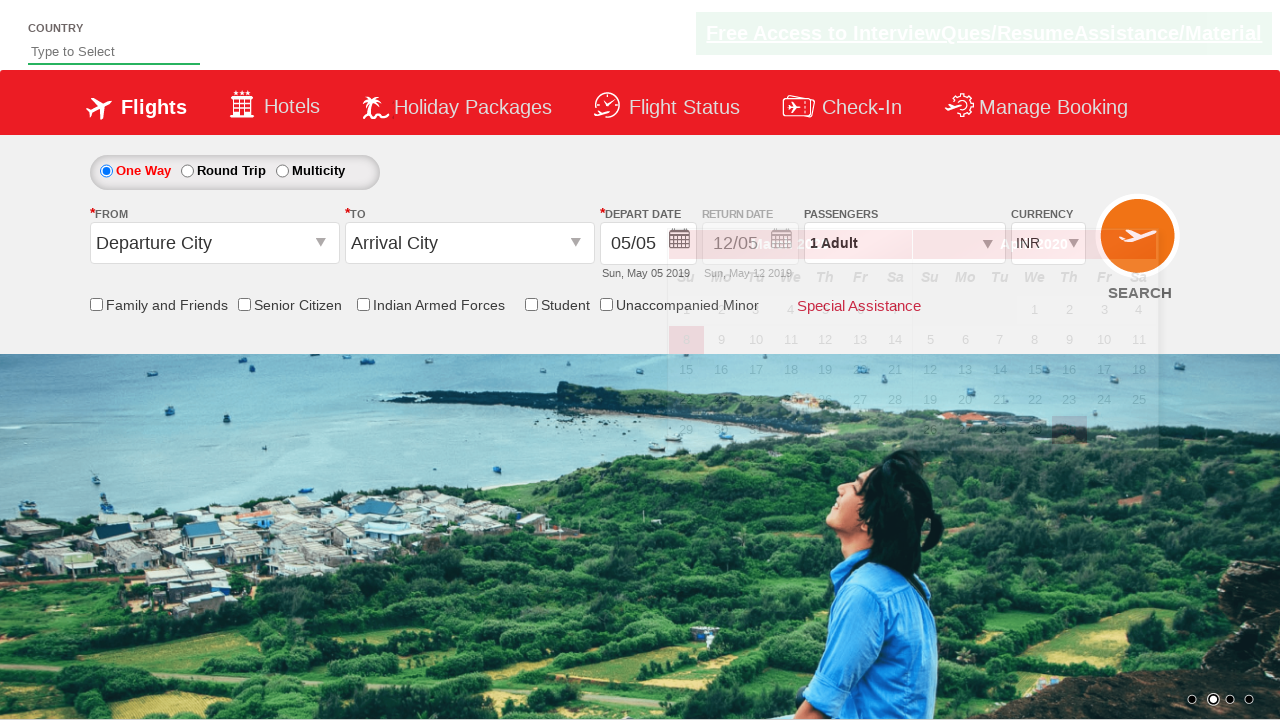

Toggled trip type to round trip at (187, 171) on #ctl00_mainContent_rbtnl_Trip_1
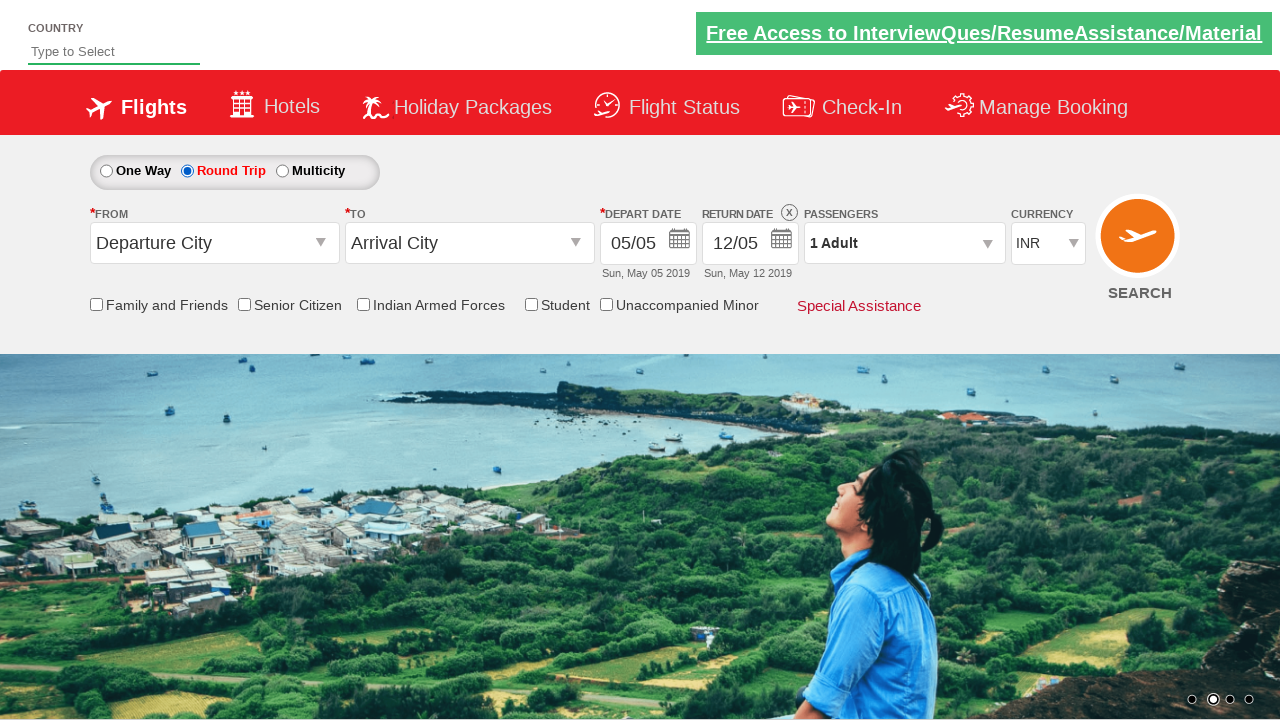

Return date field is now enabled and visible
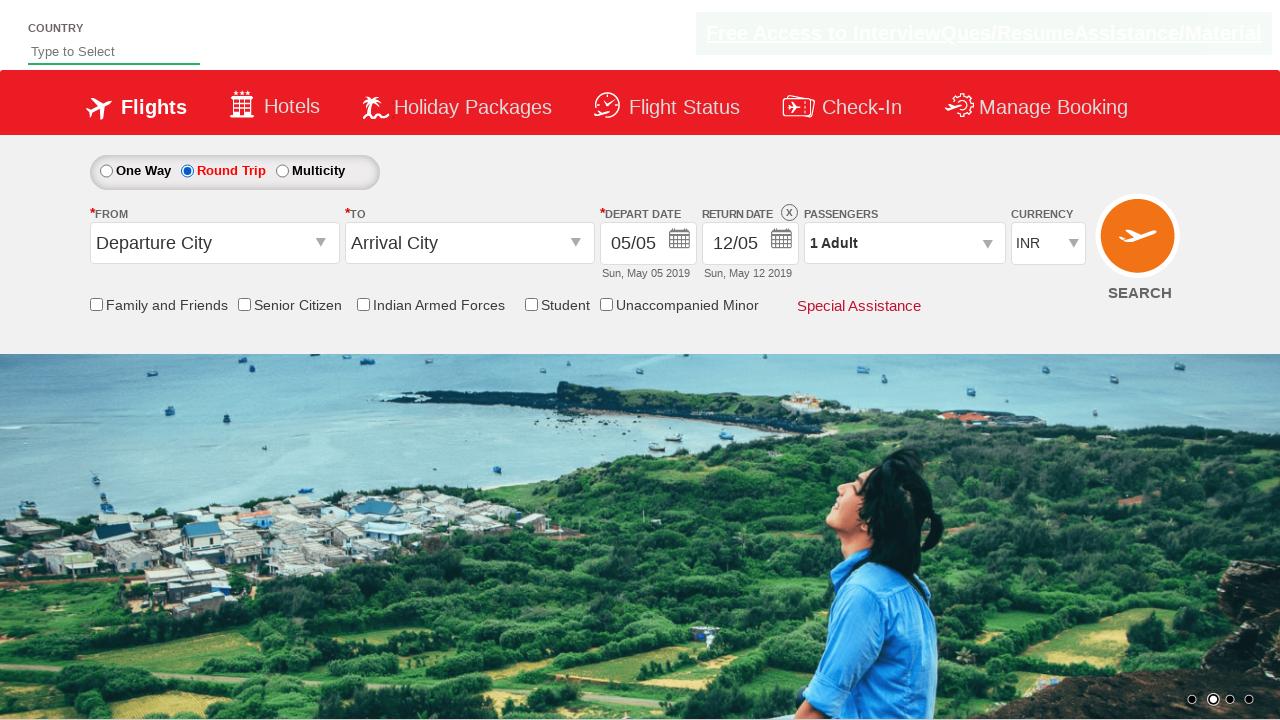

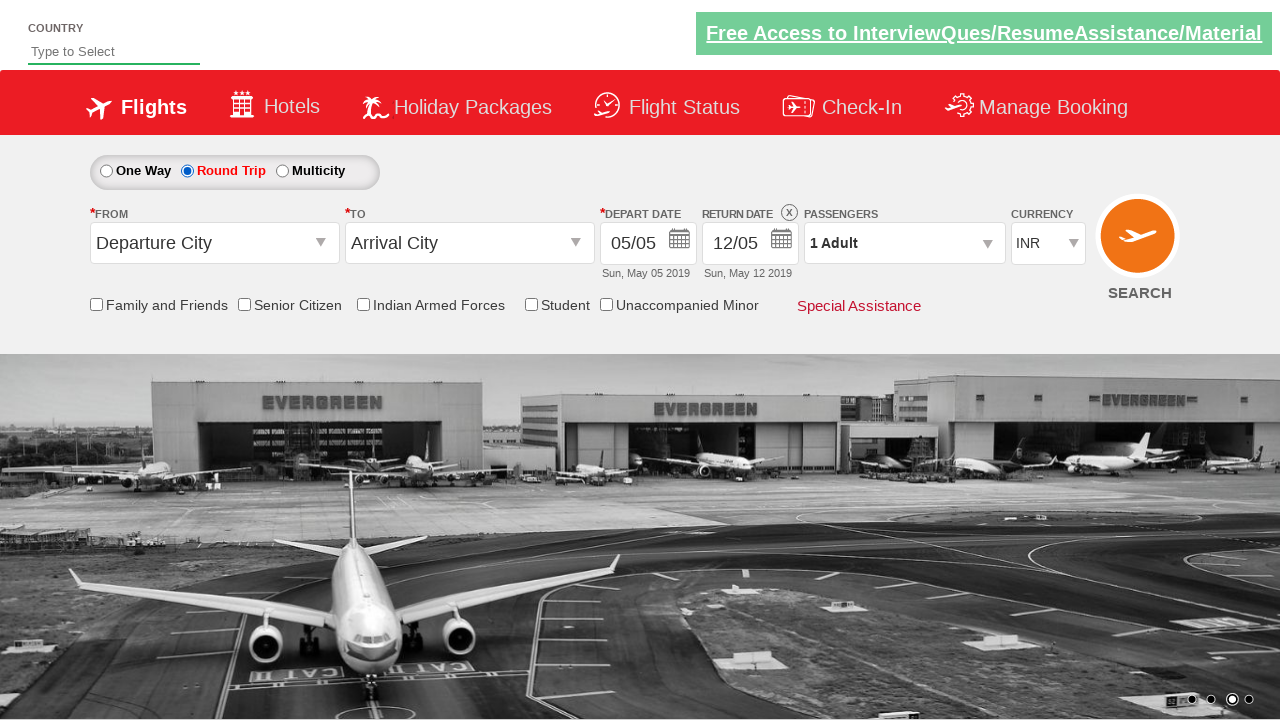